Tests checkbox interaction on a web form by clicking on a checkbox and verifying selection states

Starting URL: https://www.selenium.dev/selenium/web/web-form.html

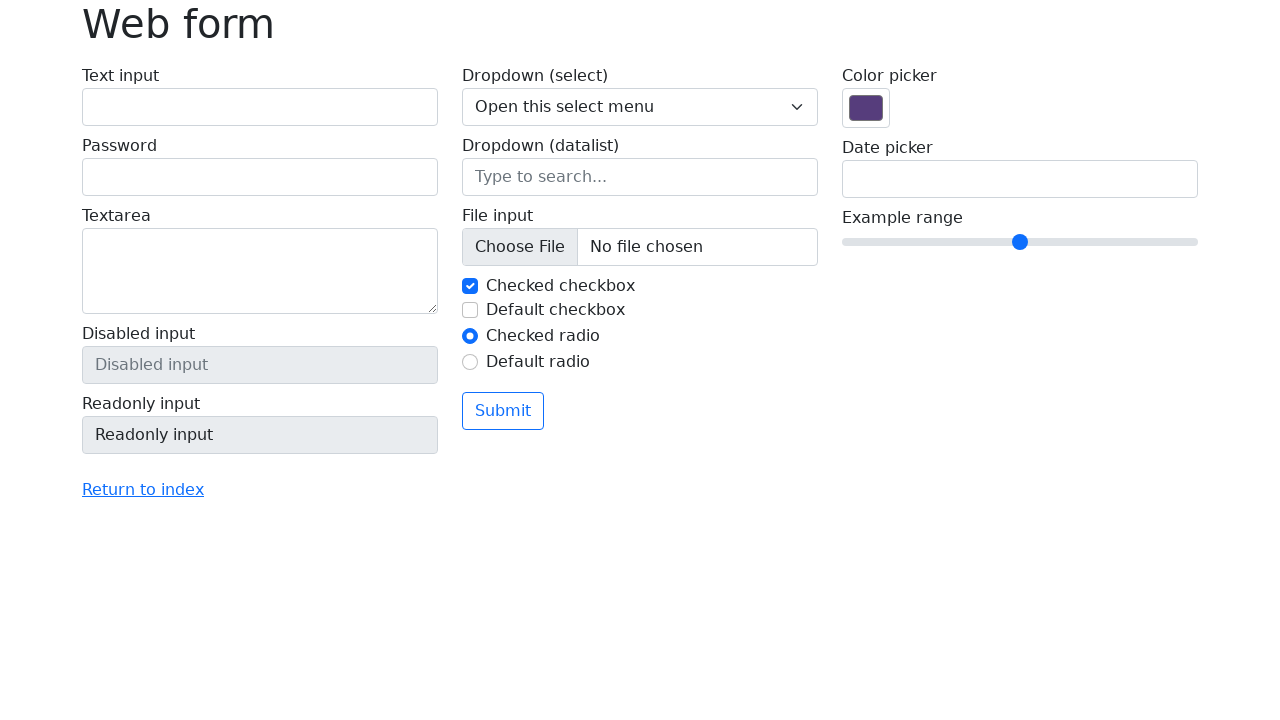

Navigated to web form test page
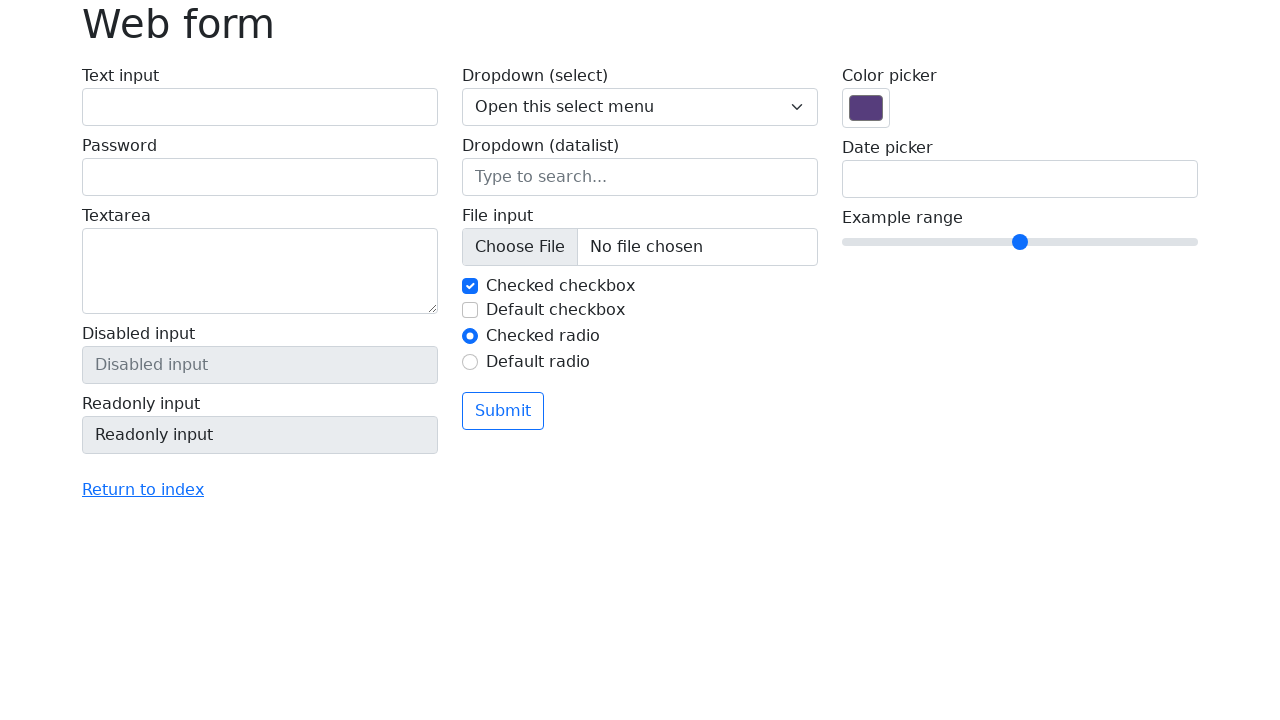

Located first checkbox with id 'my-check-1'
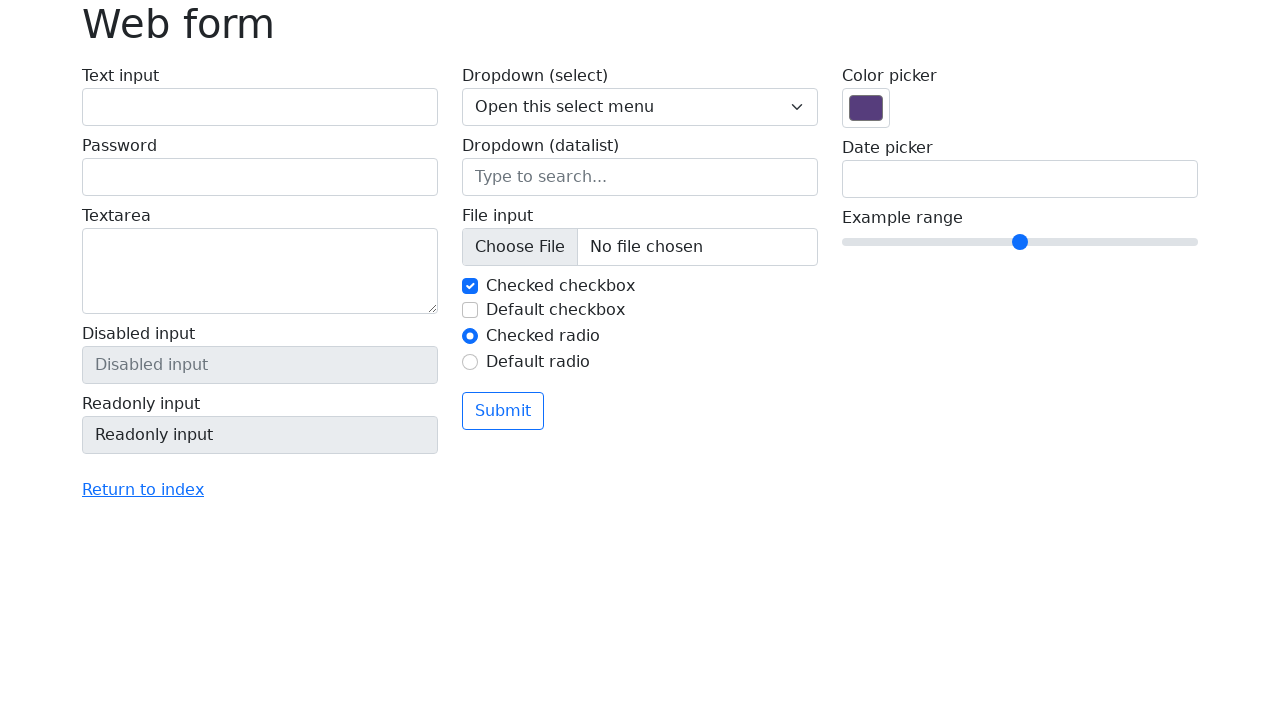

Located second checkbox with id 'my-check-2'
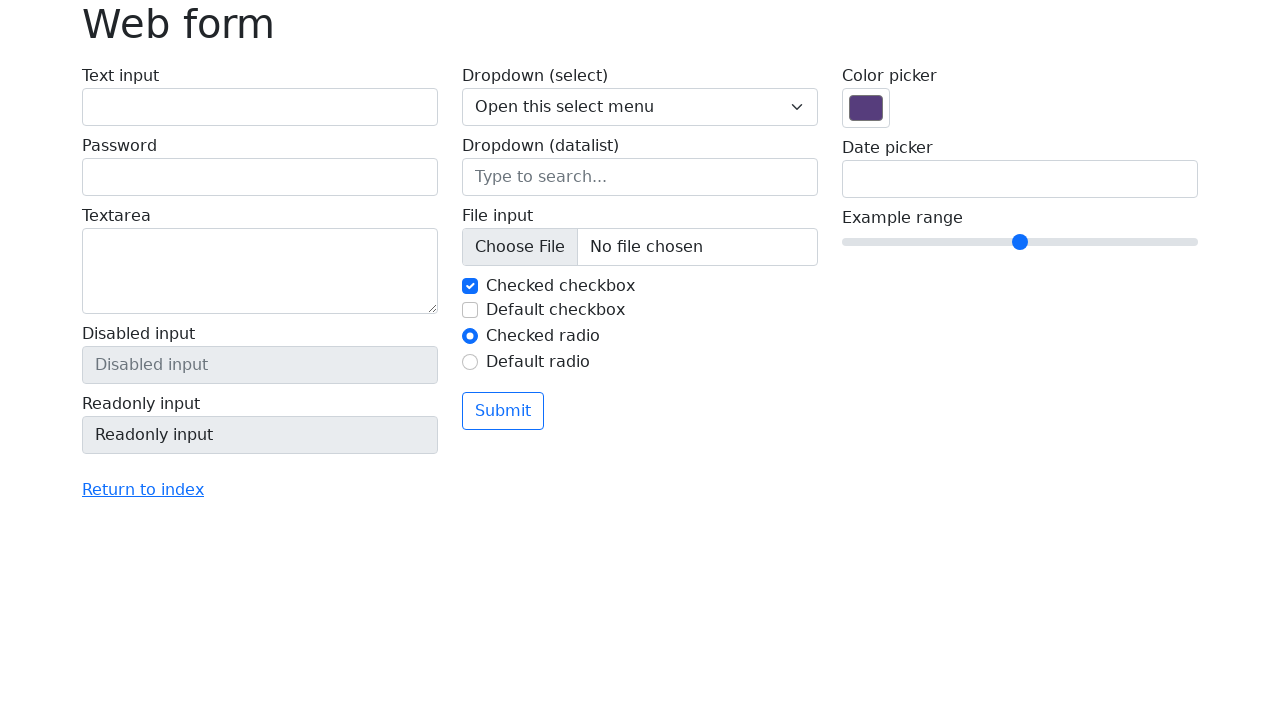

Clicked on the second checkbox at (470, 310) on #my-check-2
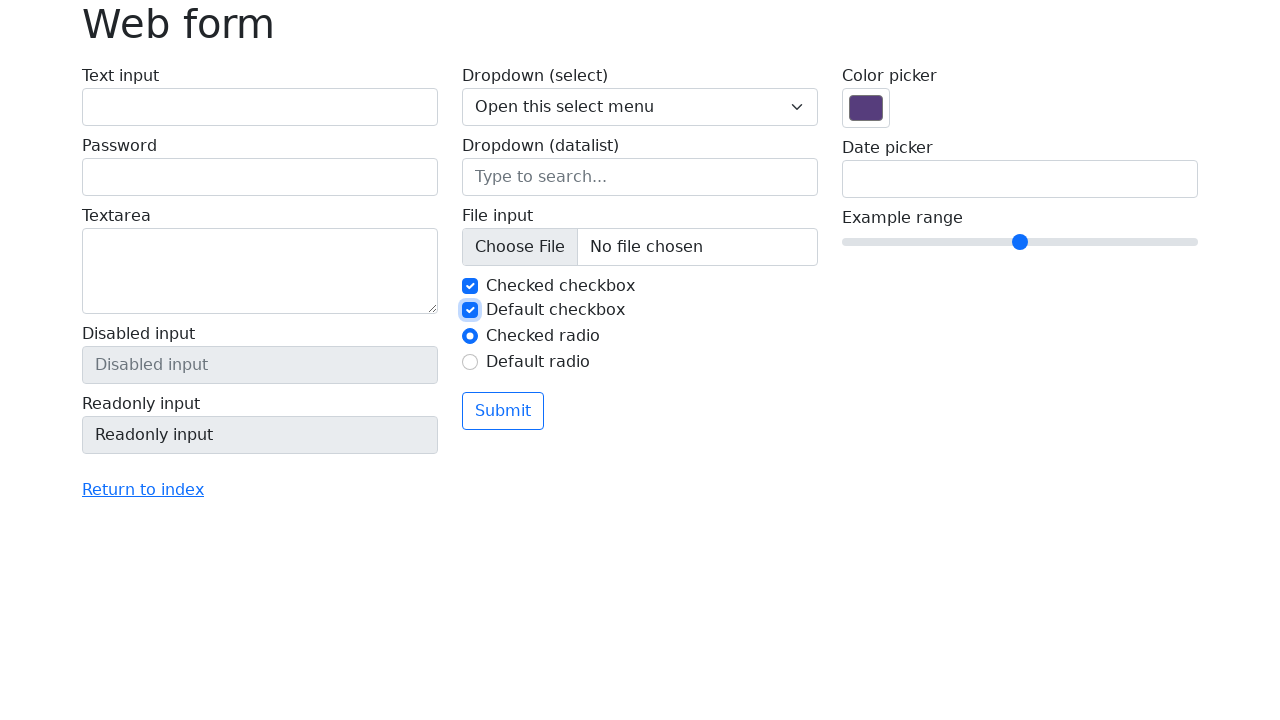

Verified first checkbox is checked
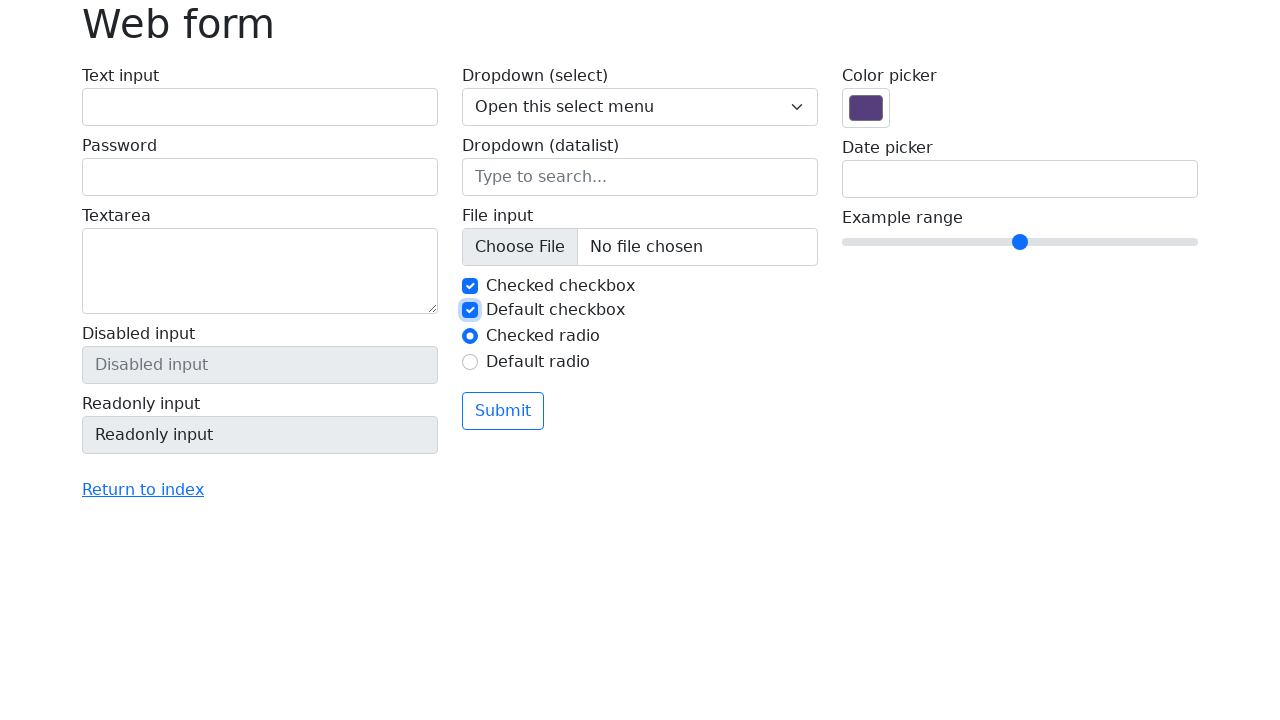

Verified second checkbox is checked
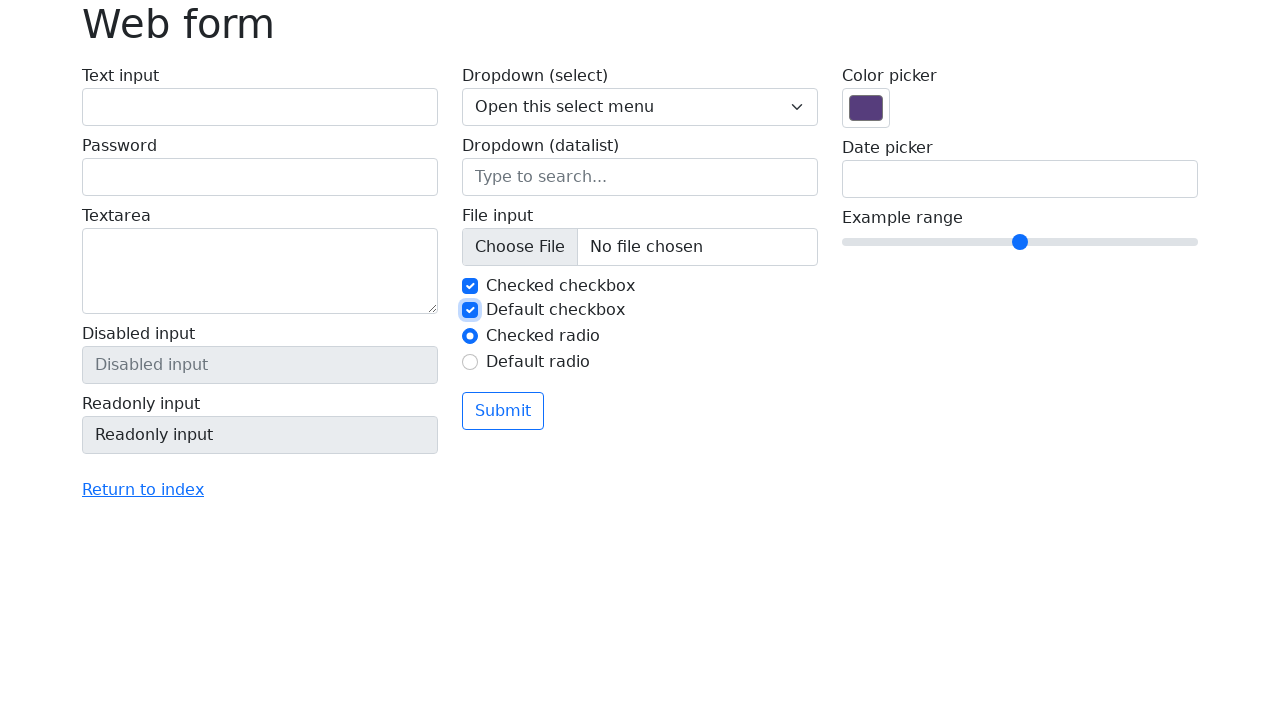

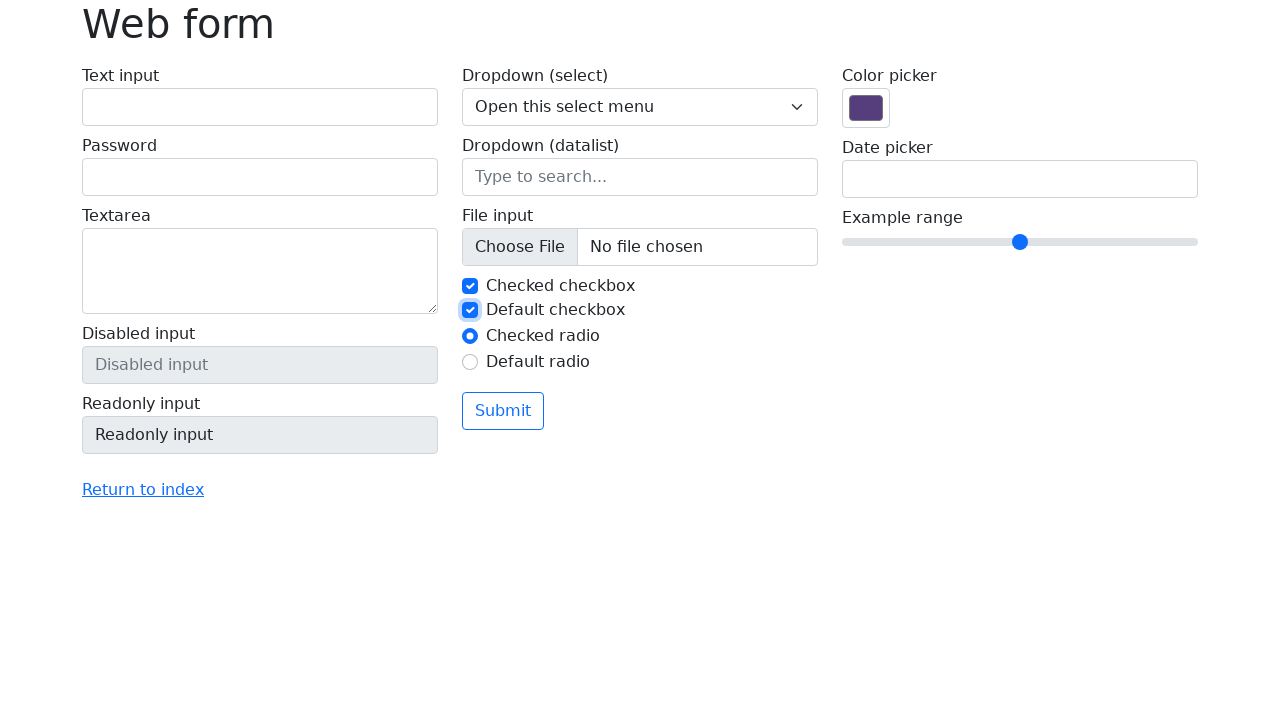